Tests double-click functionality on jQuery API documentation page by switching to an iframe and performing double-click actions on a demo element

Starting URL: https://api.jquery.com/dblclick/

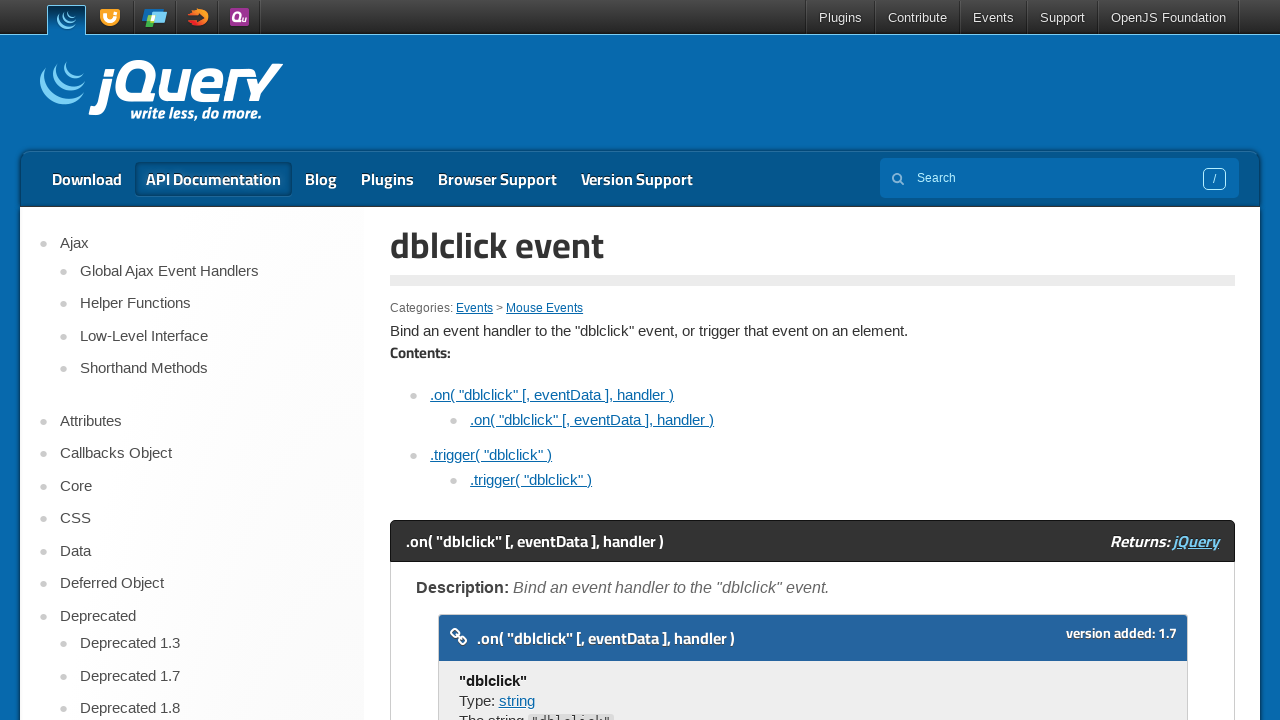

Located demo iframe on jQuery dblclick documentation page
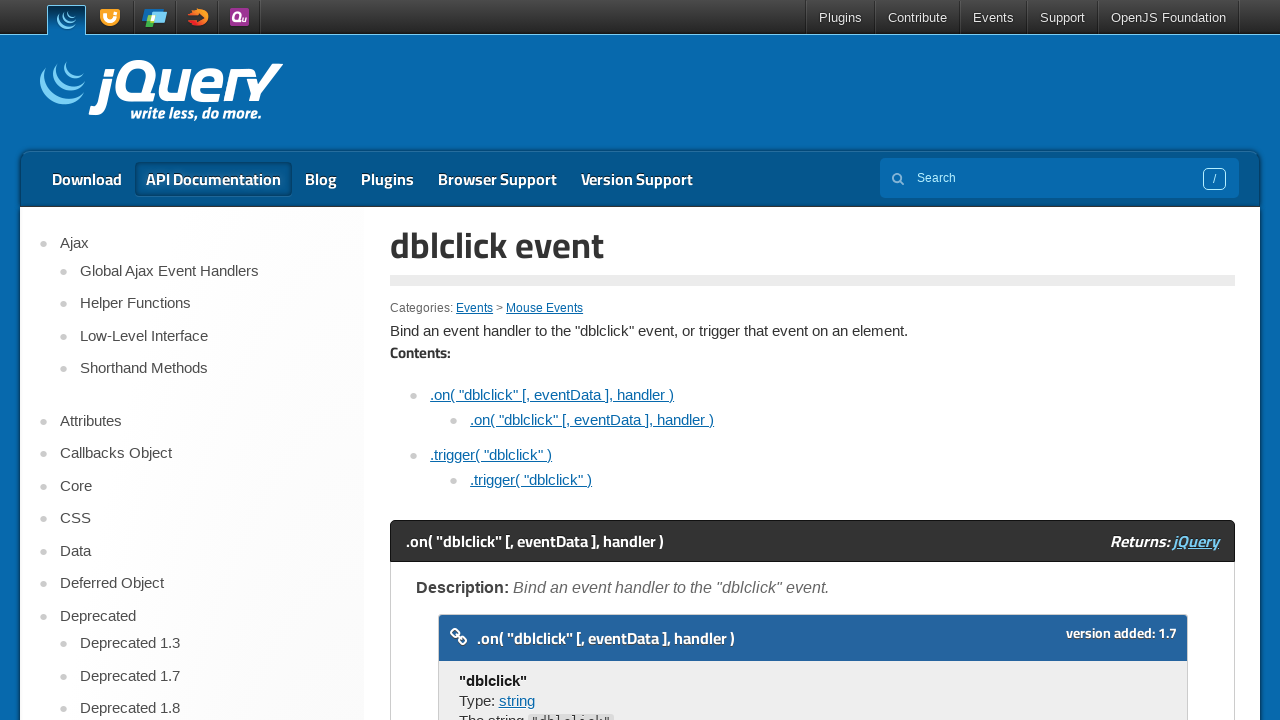

Performed first double-click on demo block element at (478, 360) on xpath=//div[@class='demo code-demo']//iframe >> internal:control=enter-frame >> 
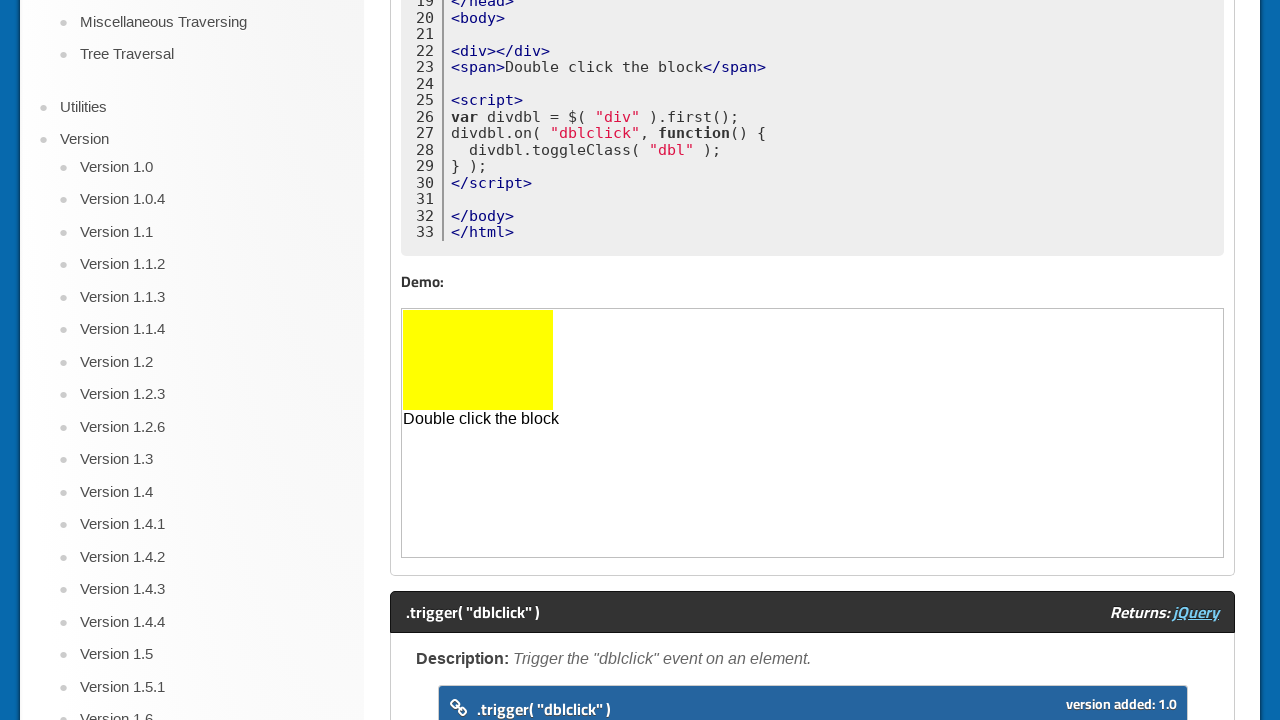

Waited 1000ms for visual effect to render
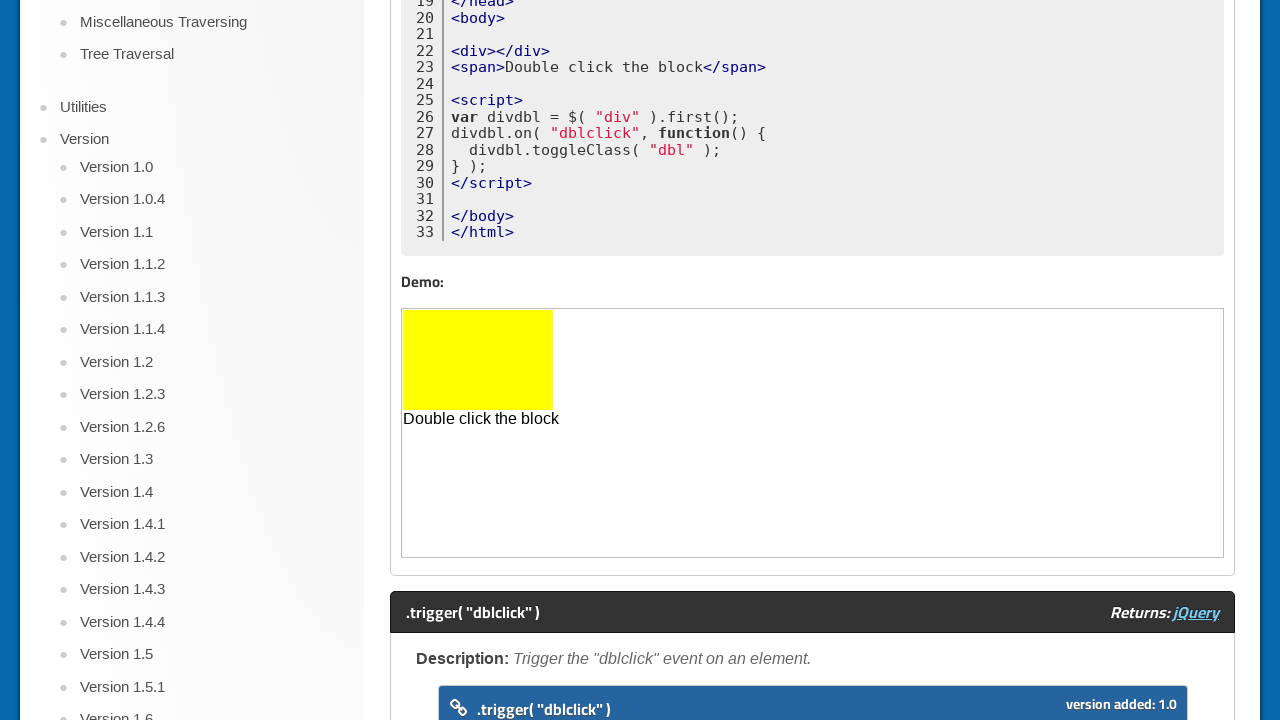

Performed second double-click on demo block element at (478, 360) on xpath=//div[@class='demo code-demo']//iframe >> internal:control=enter-frame >> 
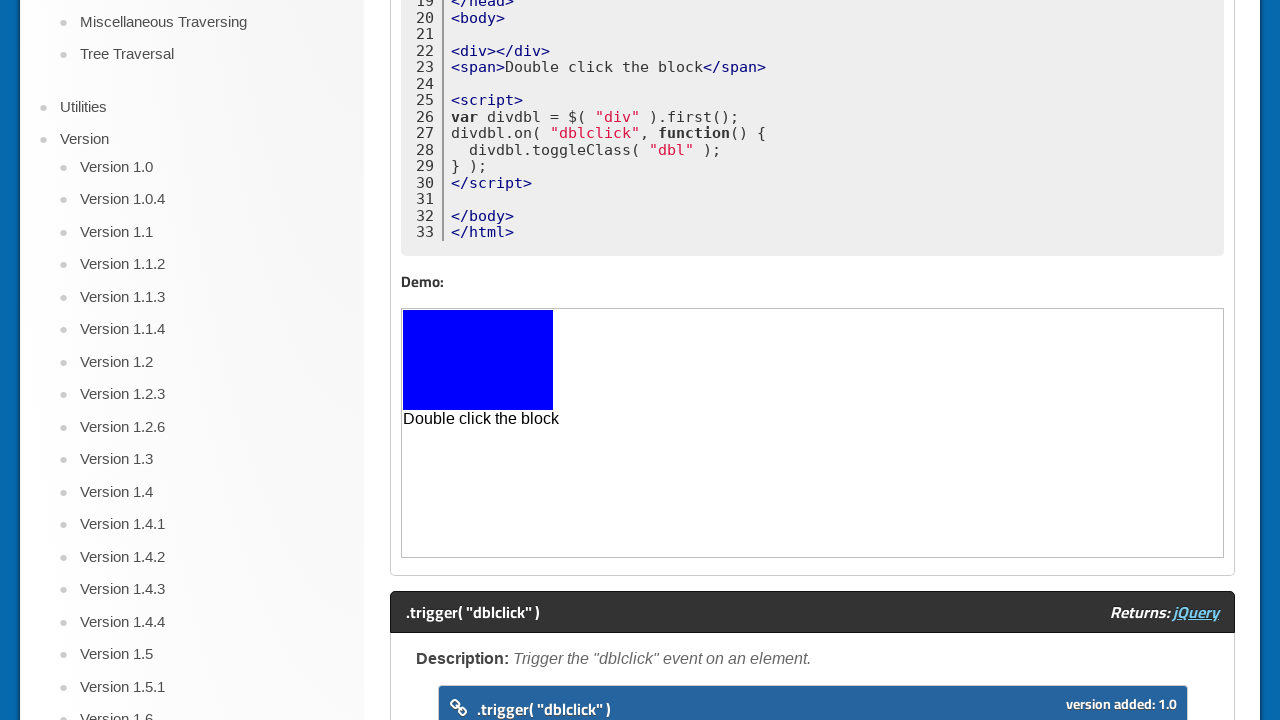

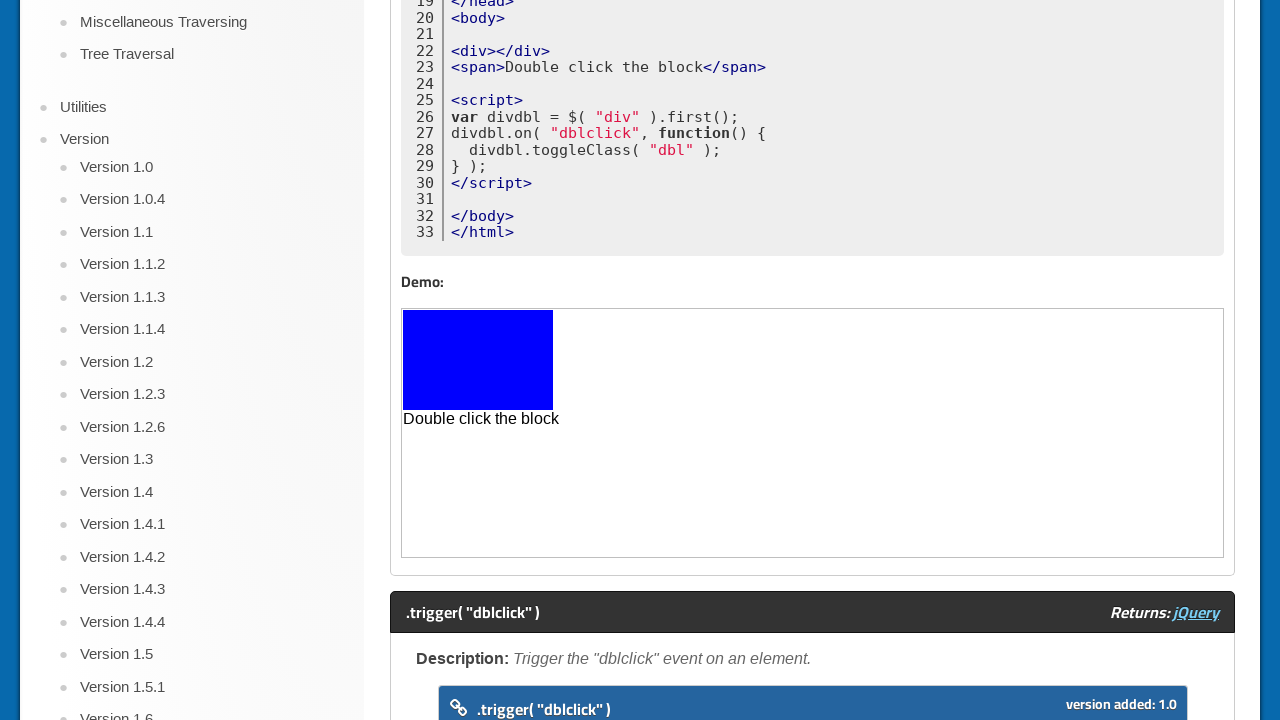